Tests an e-commerce flow by browsing products, selecting a Selenium product, adding it to cart, navigating to the cart, and updating the quantity field.

Starting URL: https://rahulshettyacademy.com/angularAppdemo/

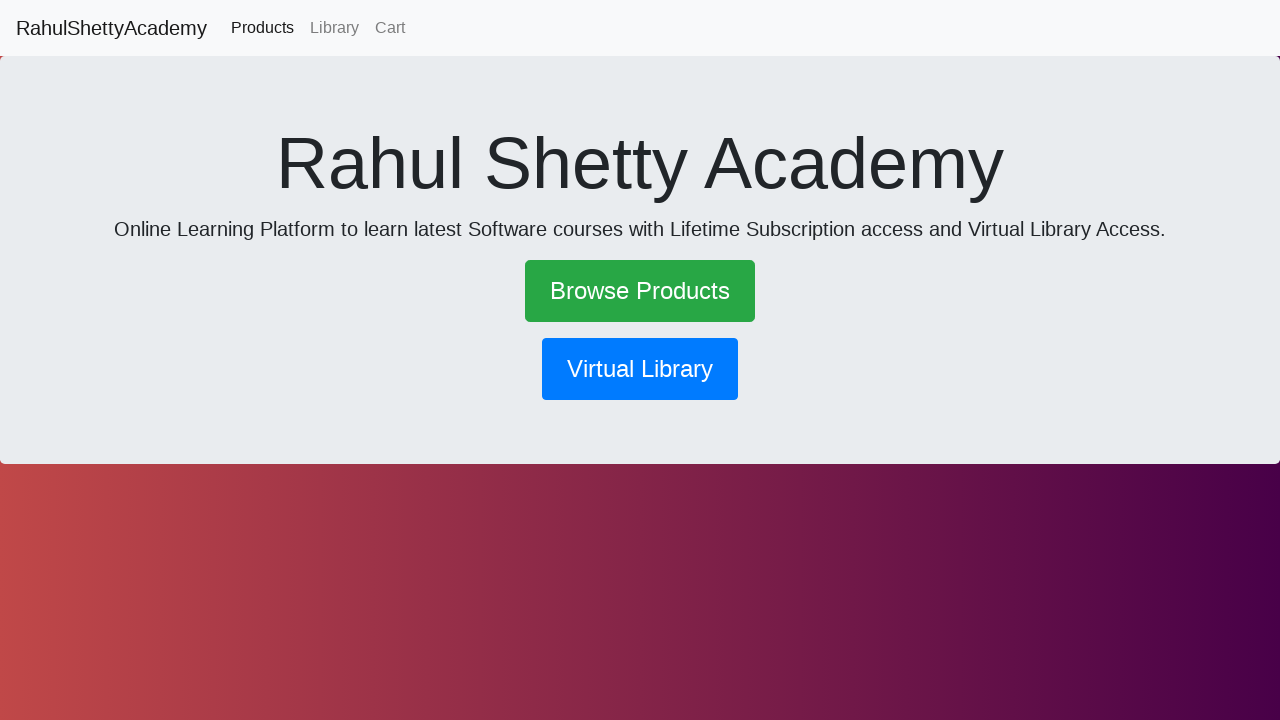

Clicked 'Browse Products' link at (640, 291) on text=Browse Products
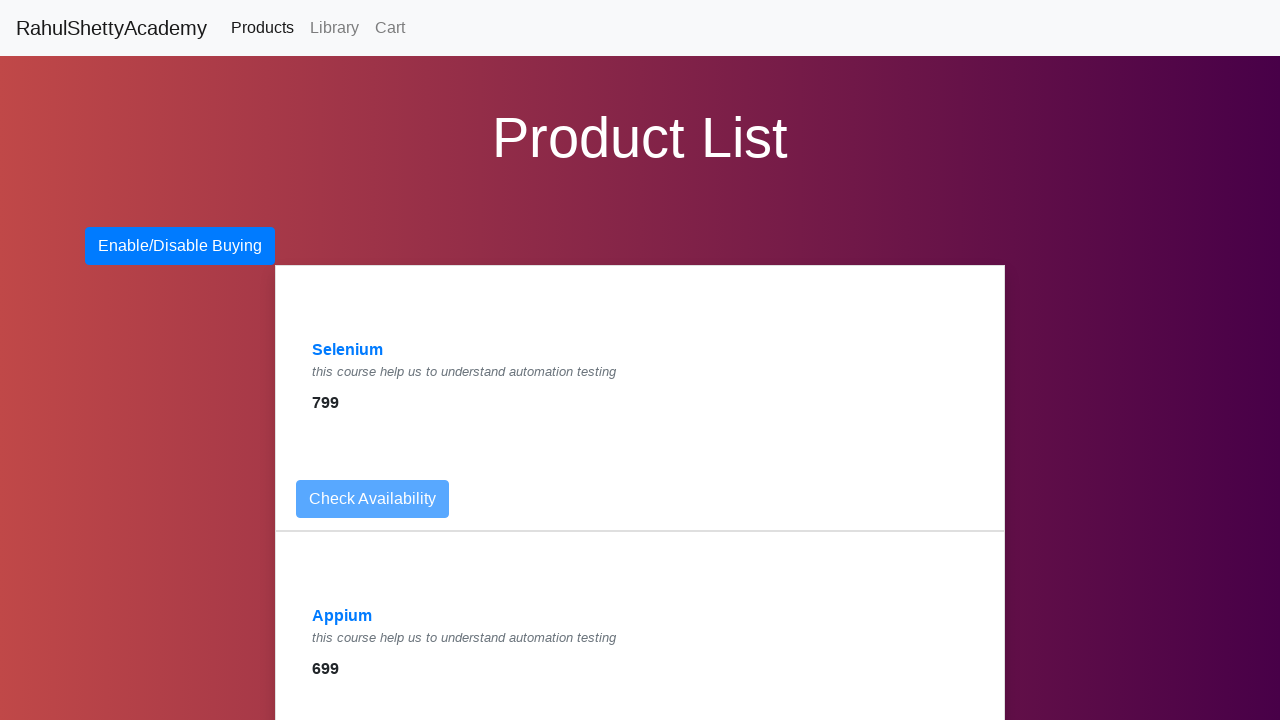

Selected Selenium product from browse list at (348, 350) on a:has-text('Selenium')
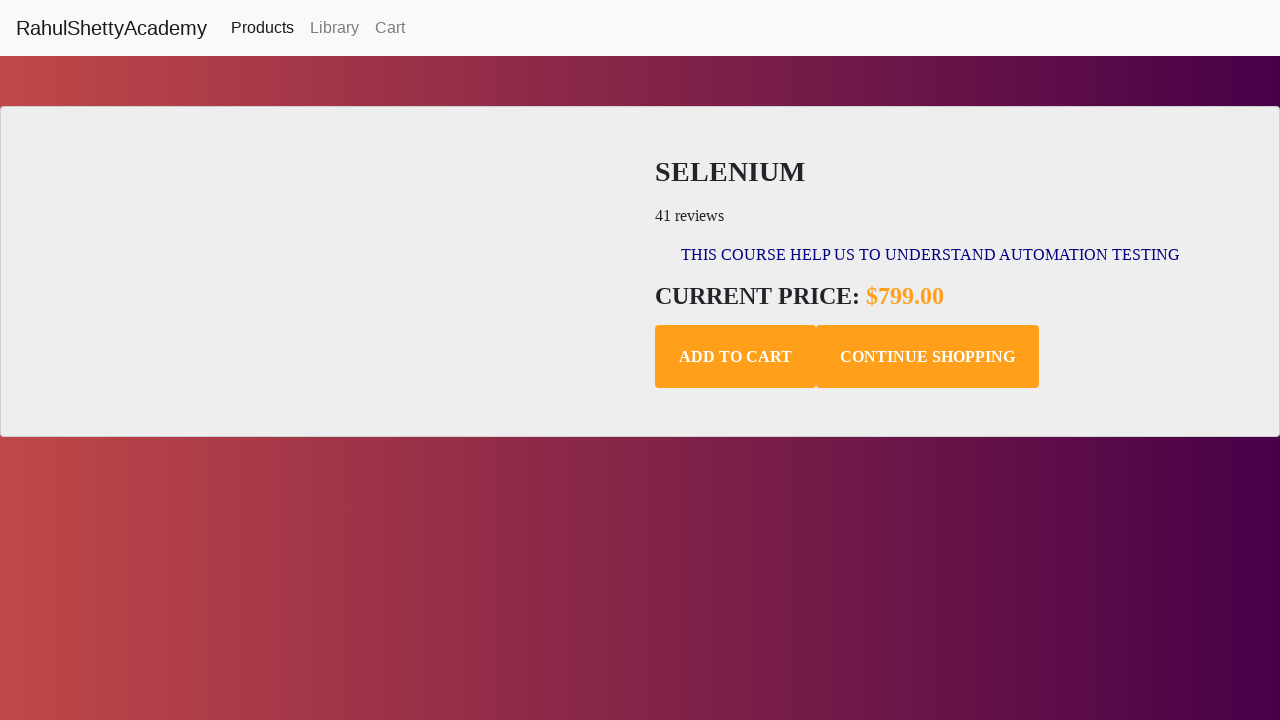

Added Selenium product to cart at (736, 357) on .add-to-cart
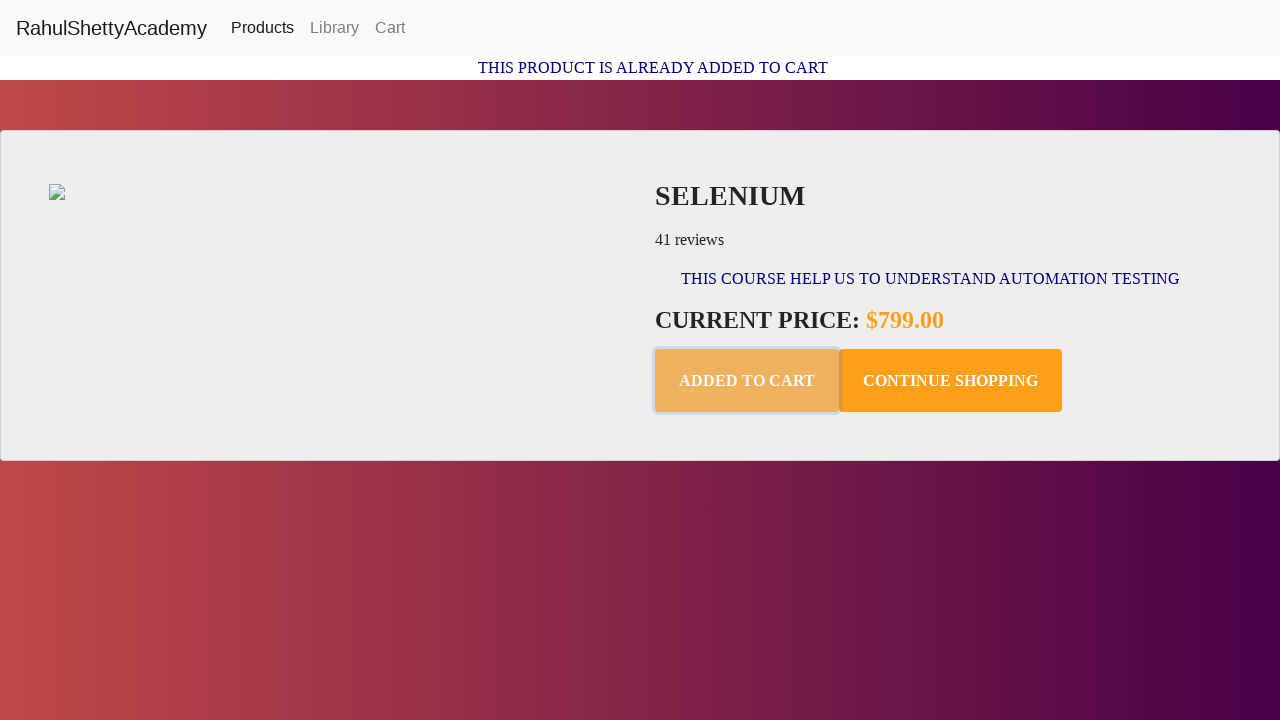

Navigated to cart page at (390, 28) on text=Cart
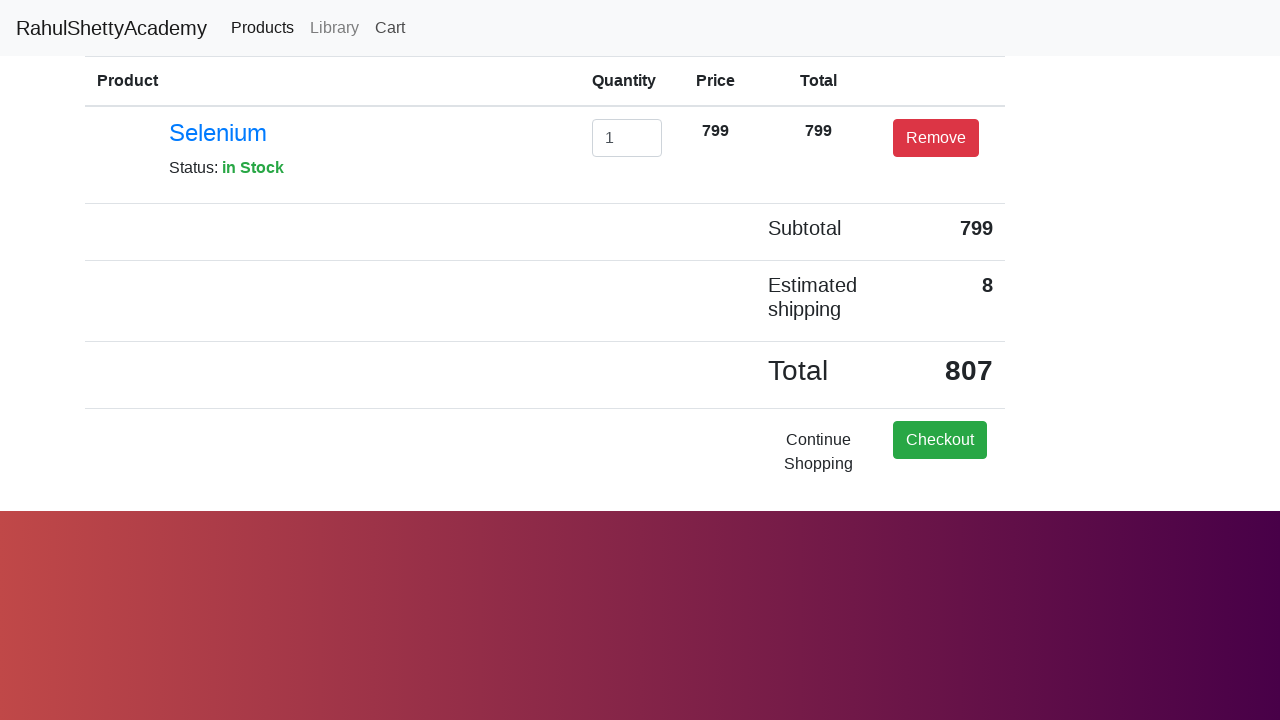

Cleared quantity input field on #exampleInputEmail1
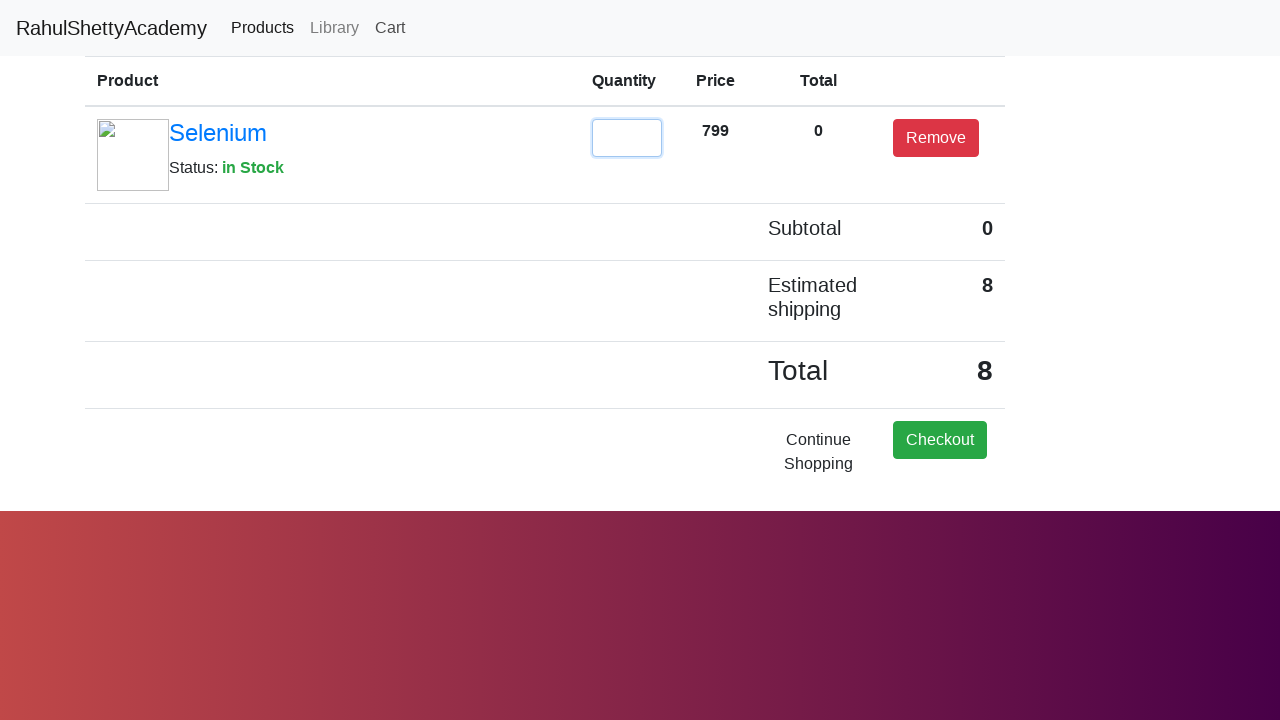

Updated quantity field to 2 on #exampleInputEmail1
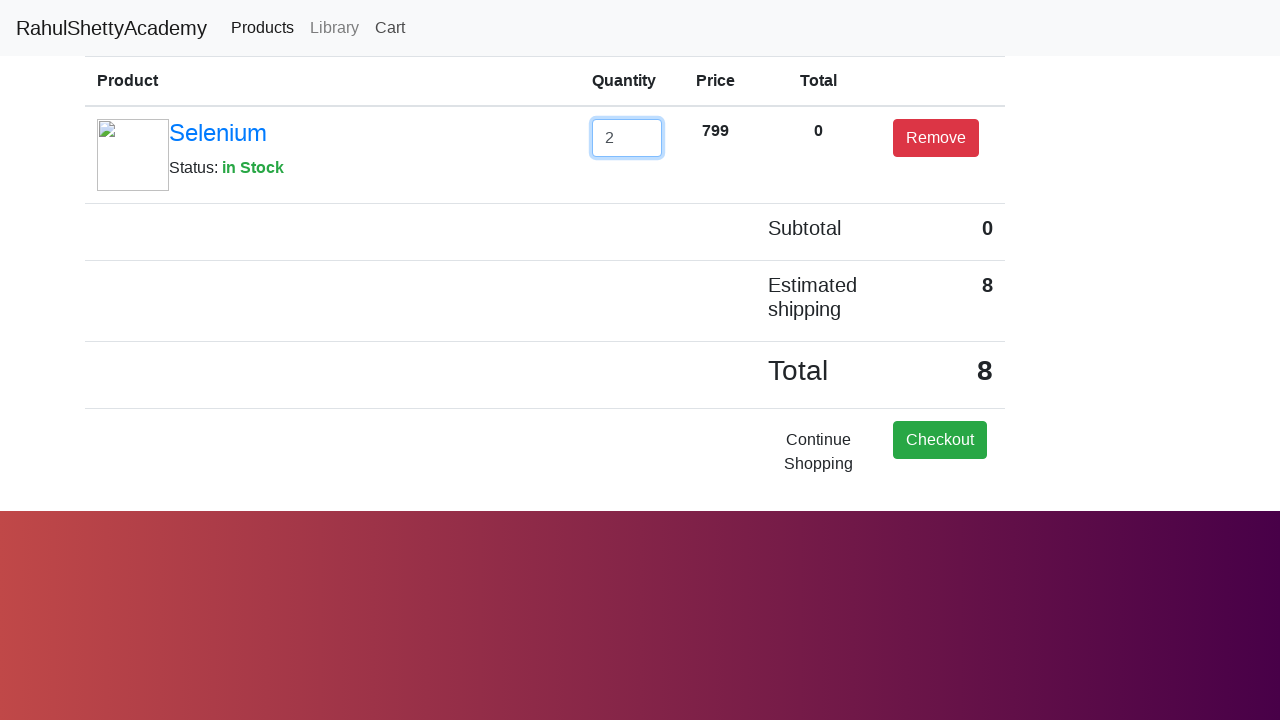

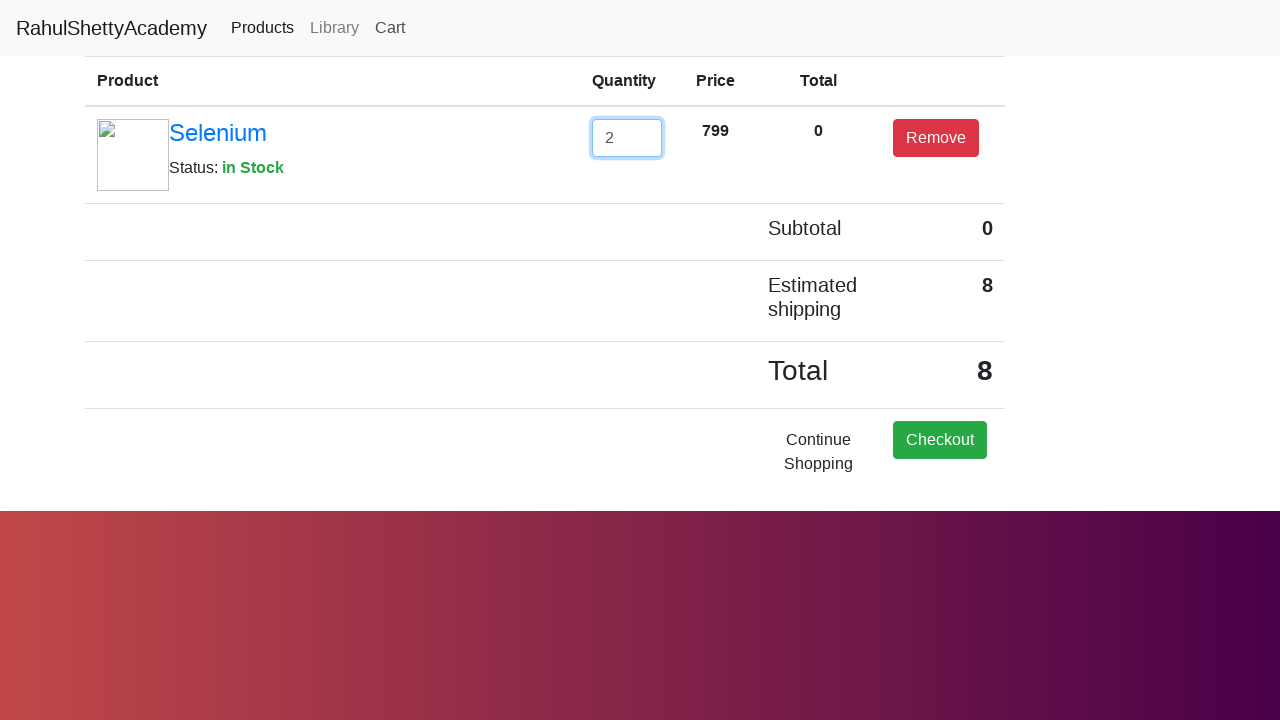